Tests the Input Form Submit functionality on LambdaTest Selenium Playground by first attempting to submit an empty form to verify validation, then filling all form fields including personal info, company details, and address, and finally submitting to verify success message.

Starting URL: https://www.lambdatest.com/selenium-playground/

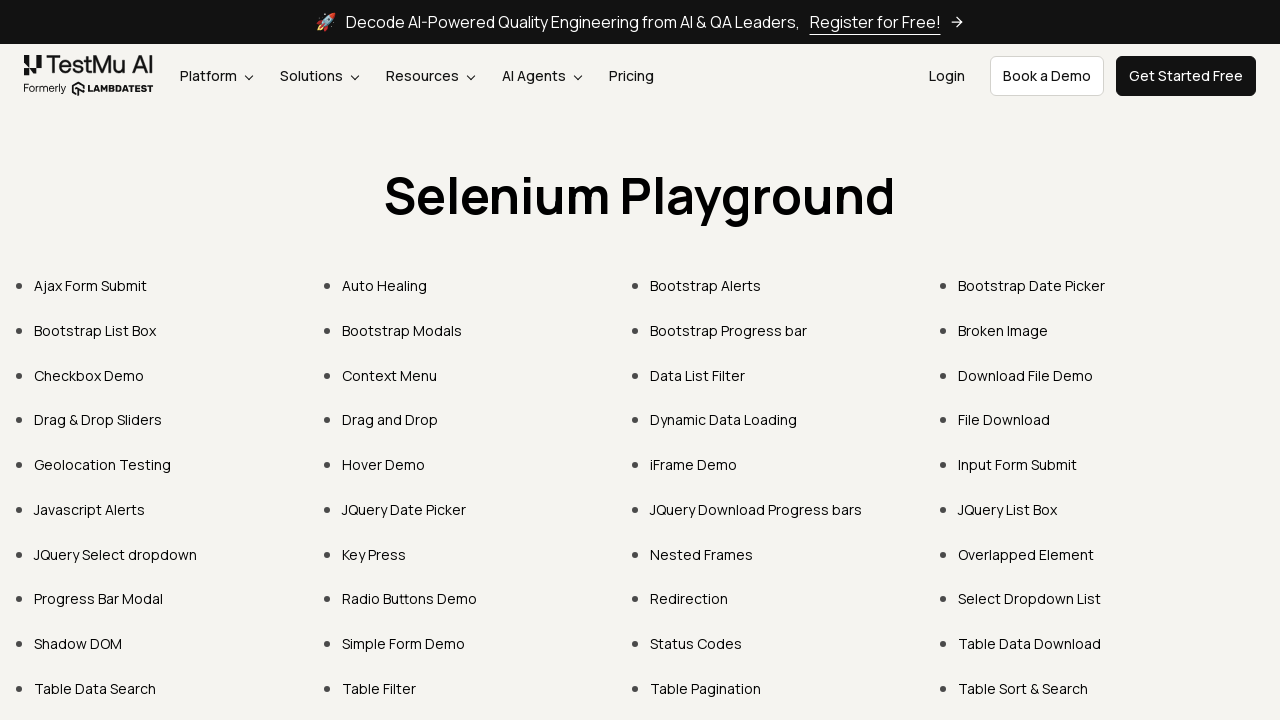

Clicked 'Input Form Submit' link at (1018, 464) on a:has-text('Input Form Submit')
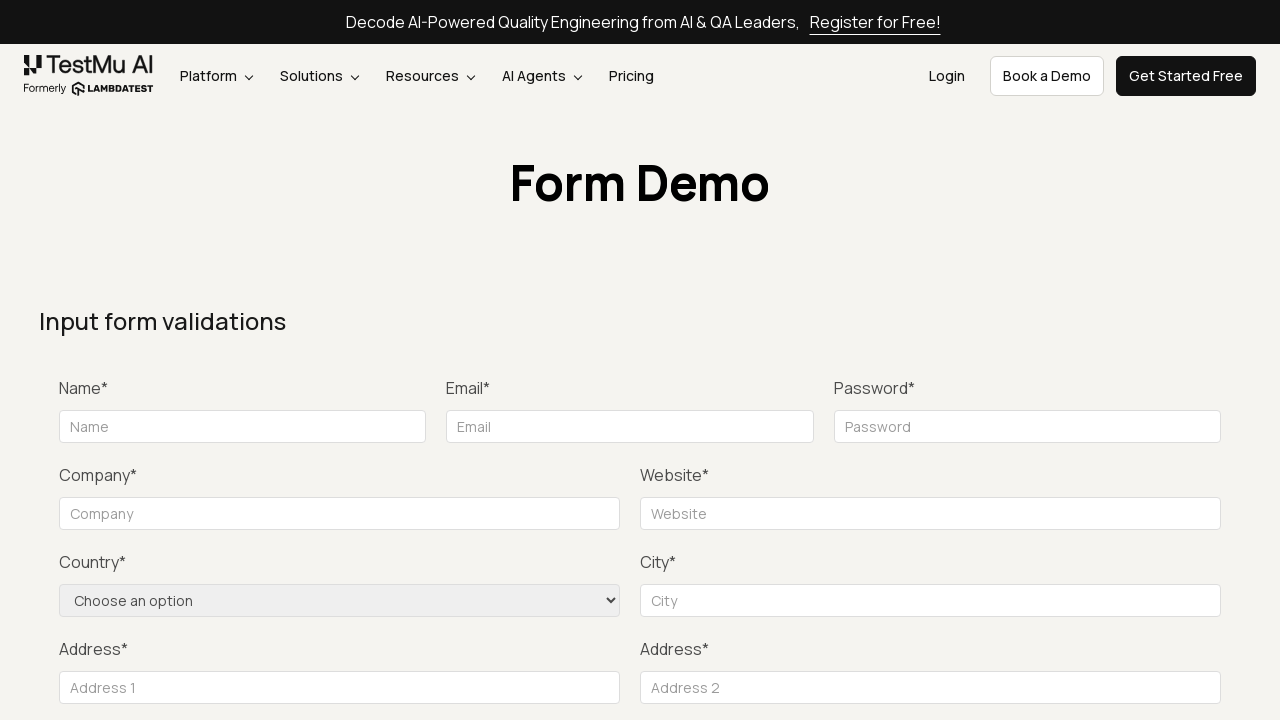

Form loaded - name field is visible
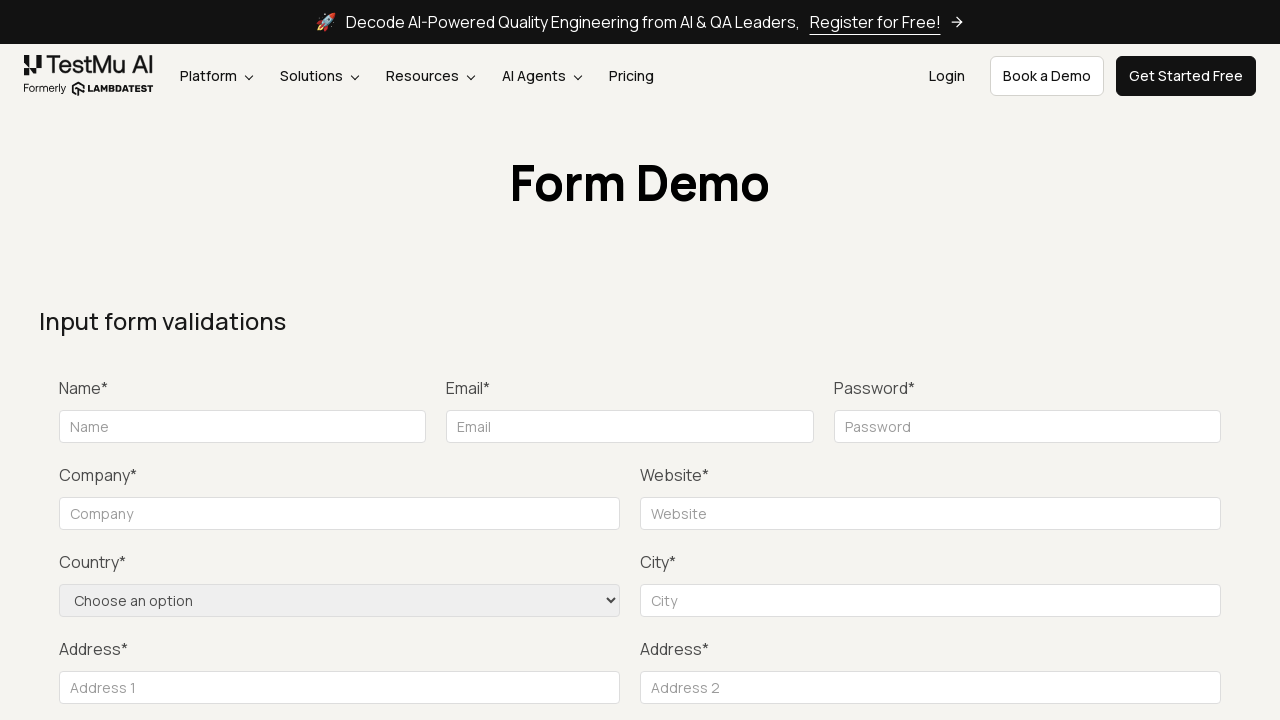

Clicked Submit button with empty form to test validation at (1131, 360) on (//button[@type='submit'])[2]
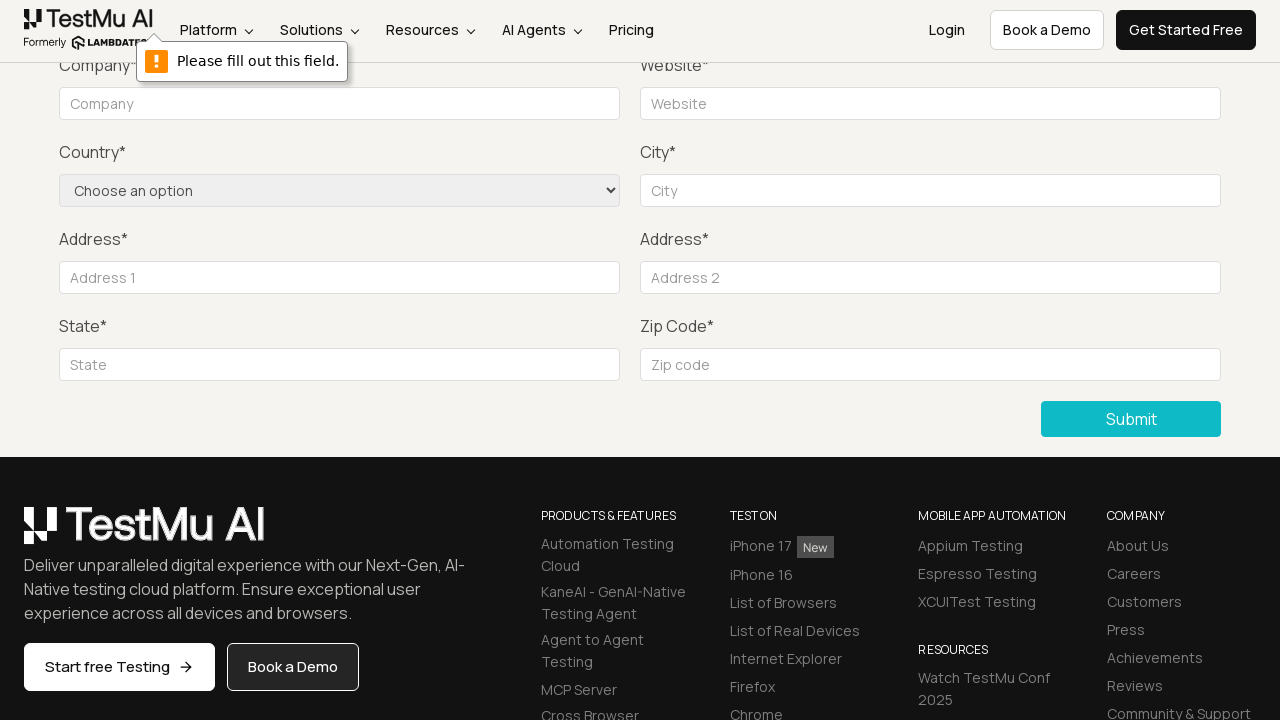

Filled in Name field with 'Rajkumar' on #name
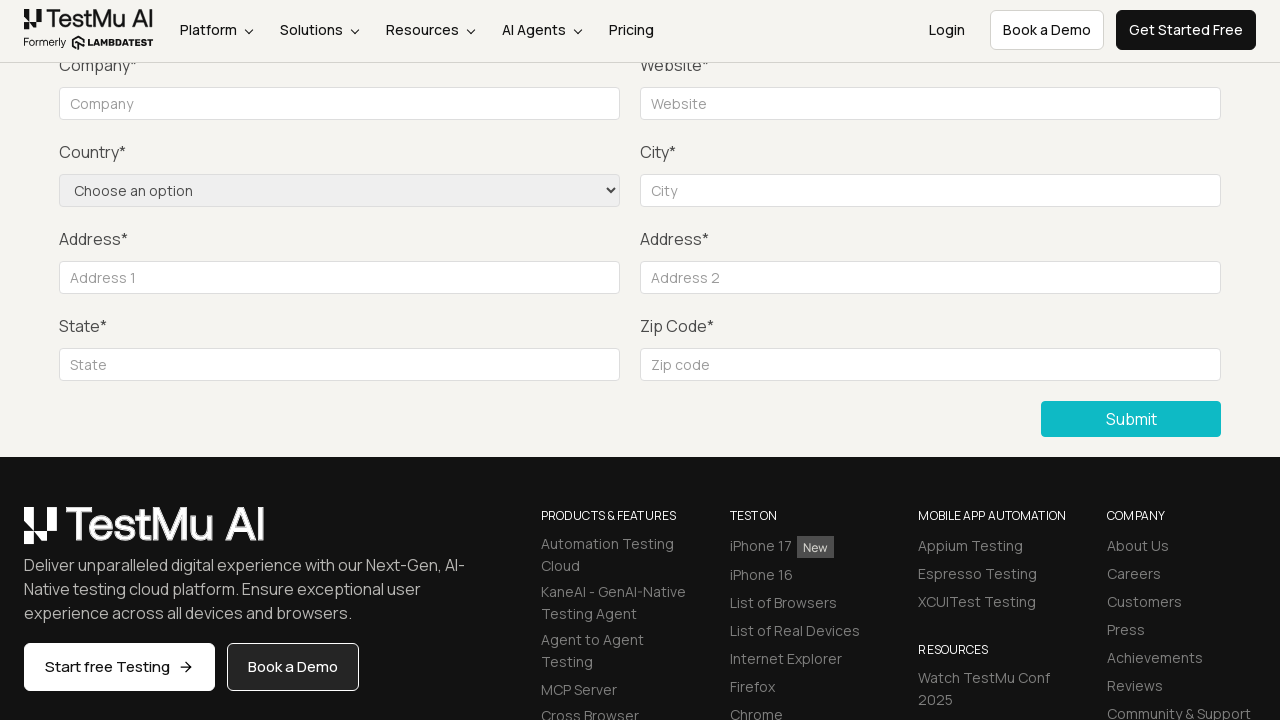

Filled in Email field with 'rajkumar@gmail.com' on #inputEmail4
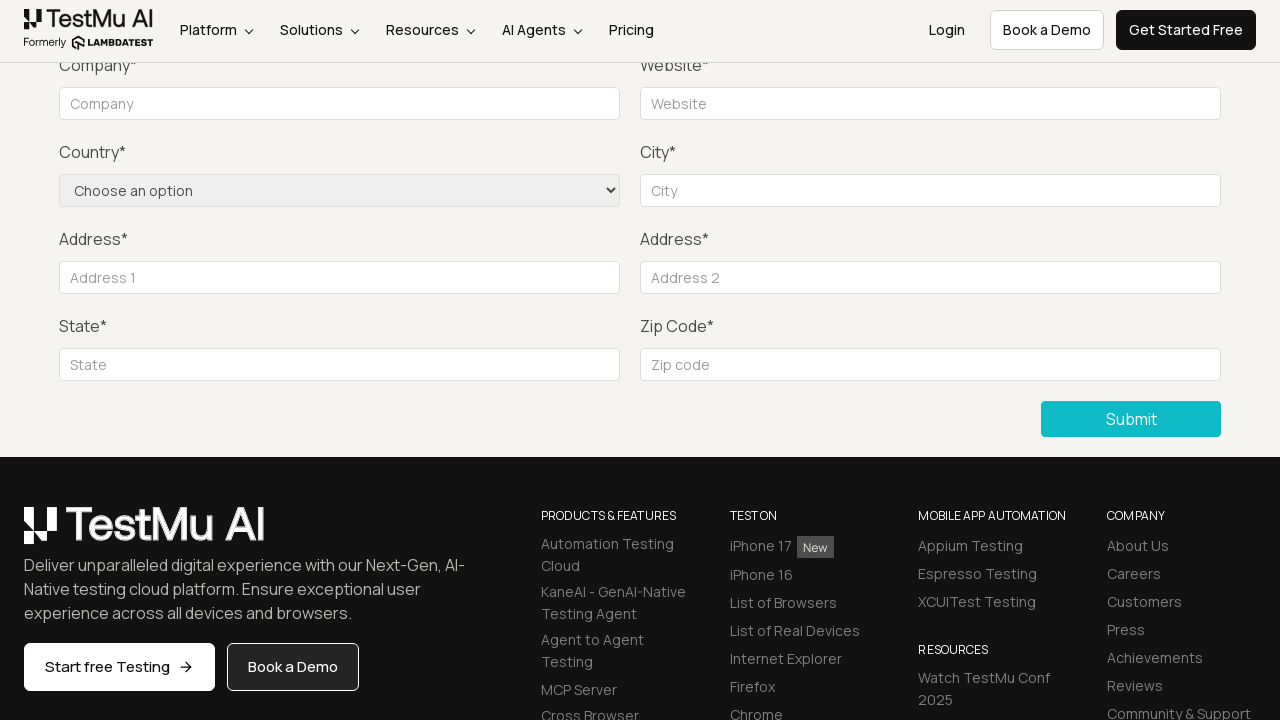

Filled in Password field with 'TestPassword123' on #inputPassword4
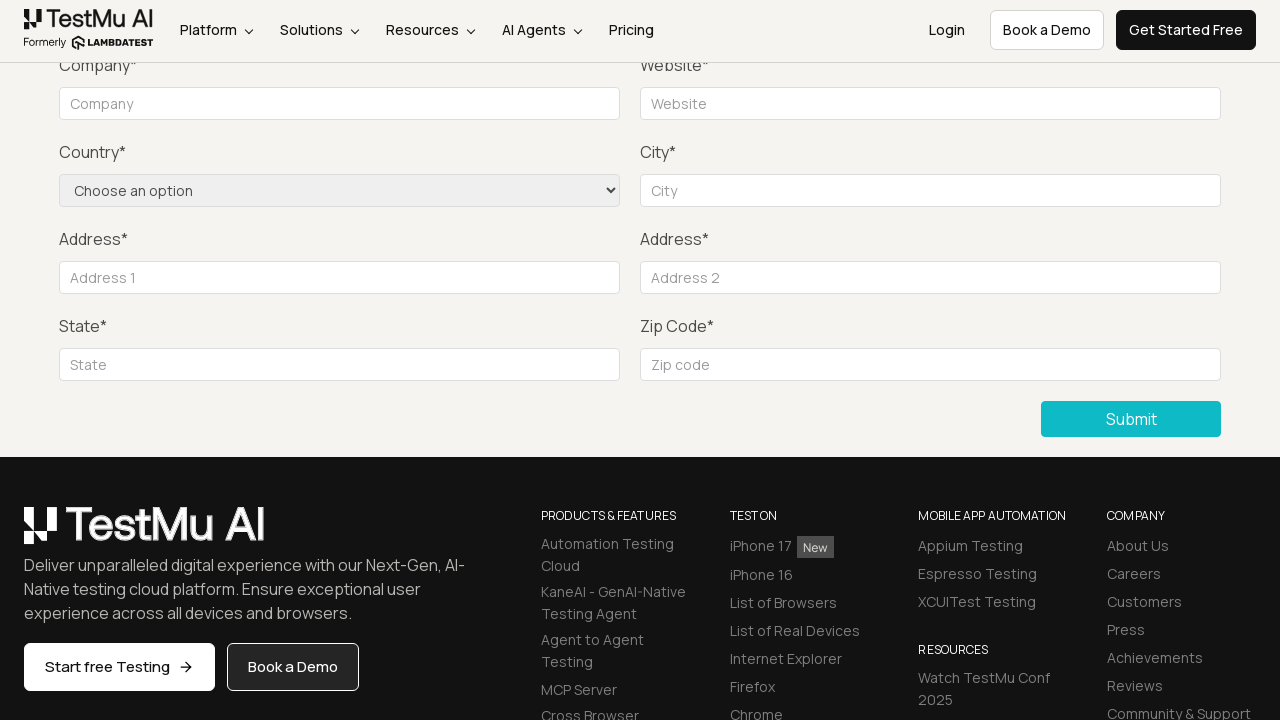

Filled in Company field with 'persistent' on #company
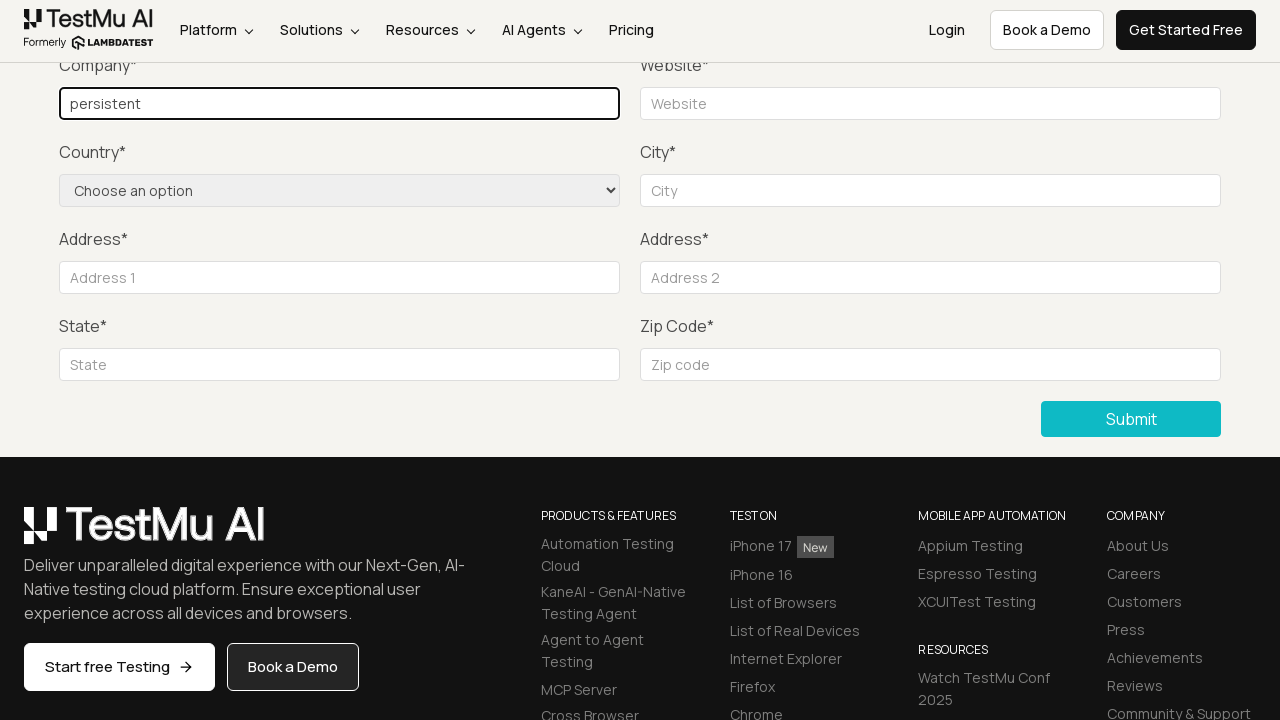

Filled in Website field with 'Lambdatest' on #websitename
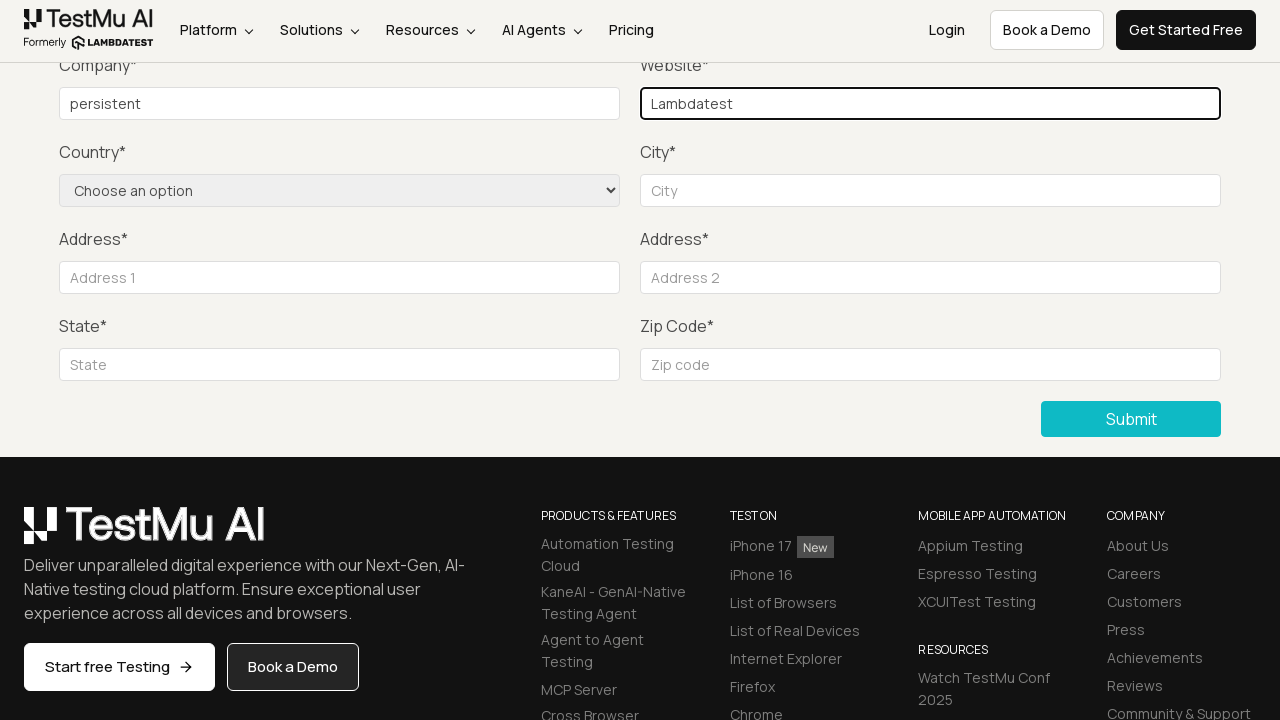

Selected 'United States' from Country dropdown on select[name='country']
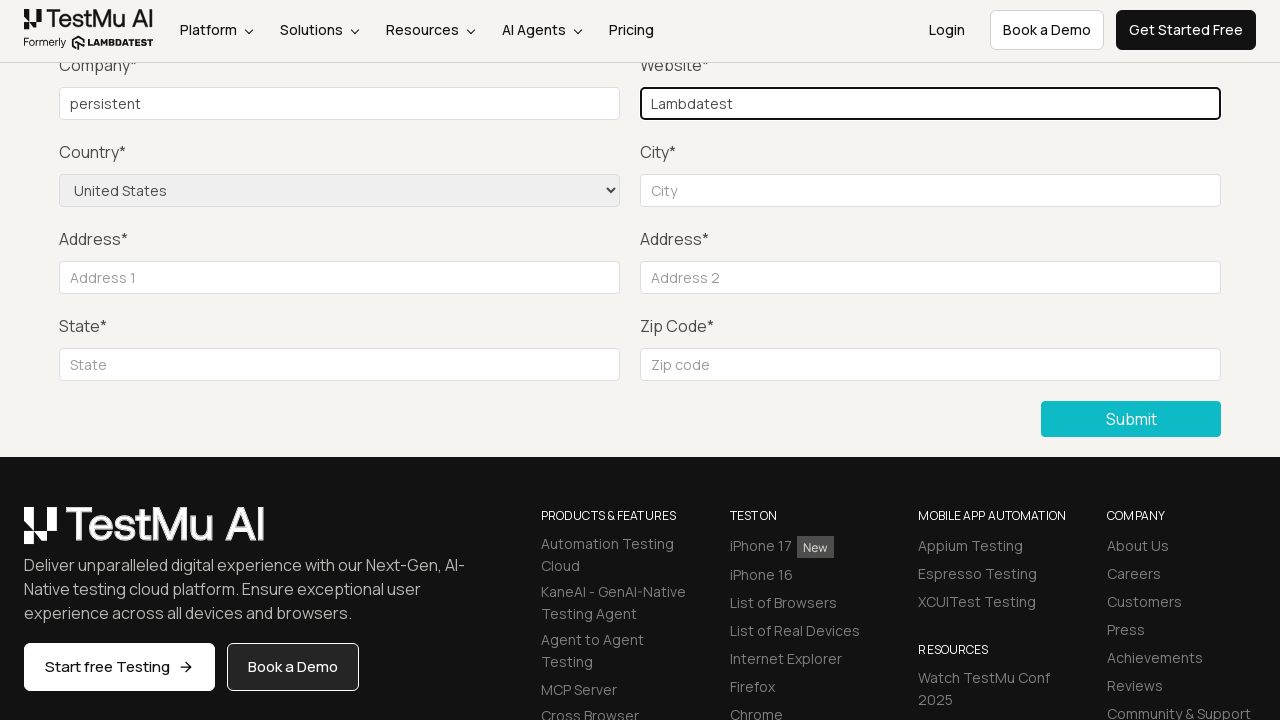

Filled in City field with 'Hyderabad' on #inputCity
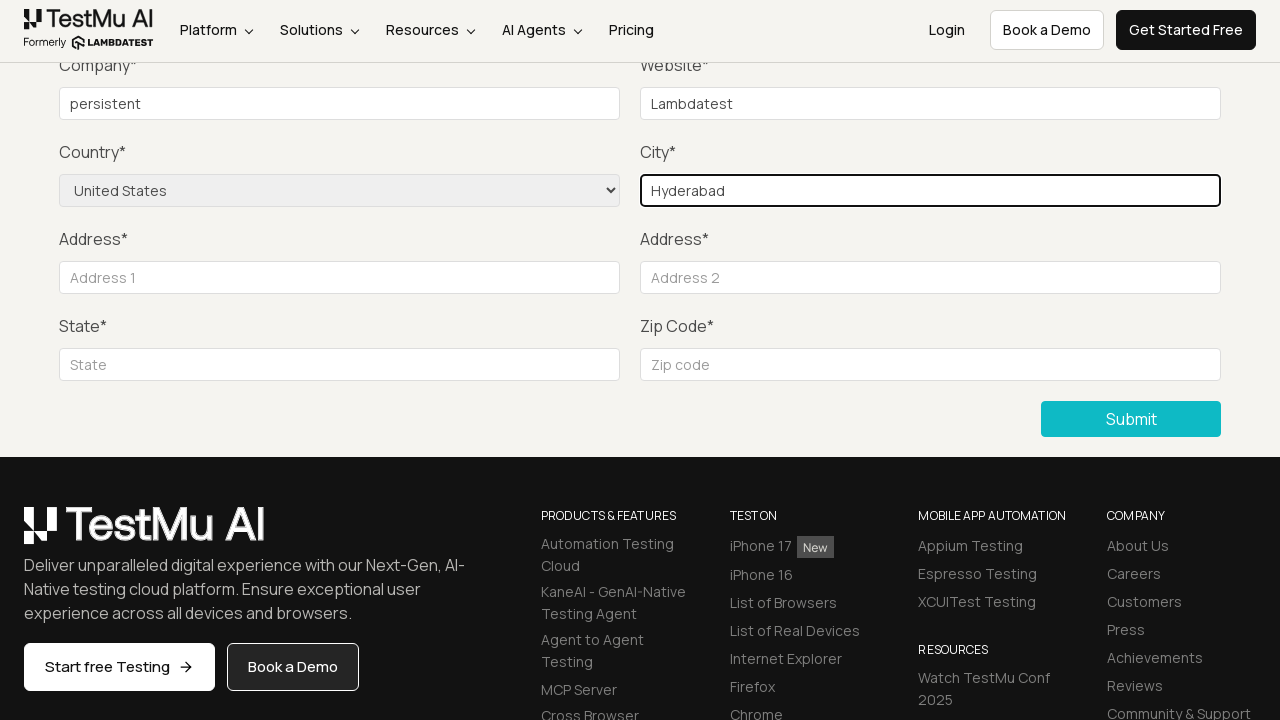

Filled in Address 1 field with 'Hi-tech city' on #inputAddress1
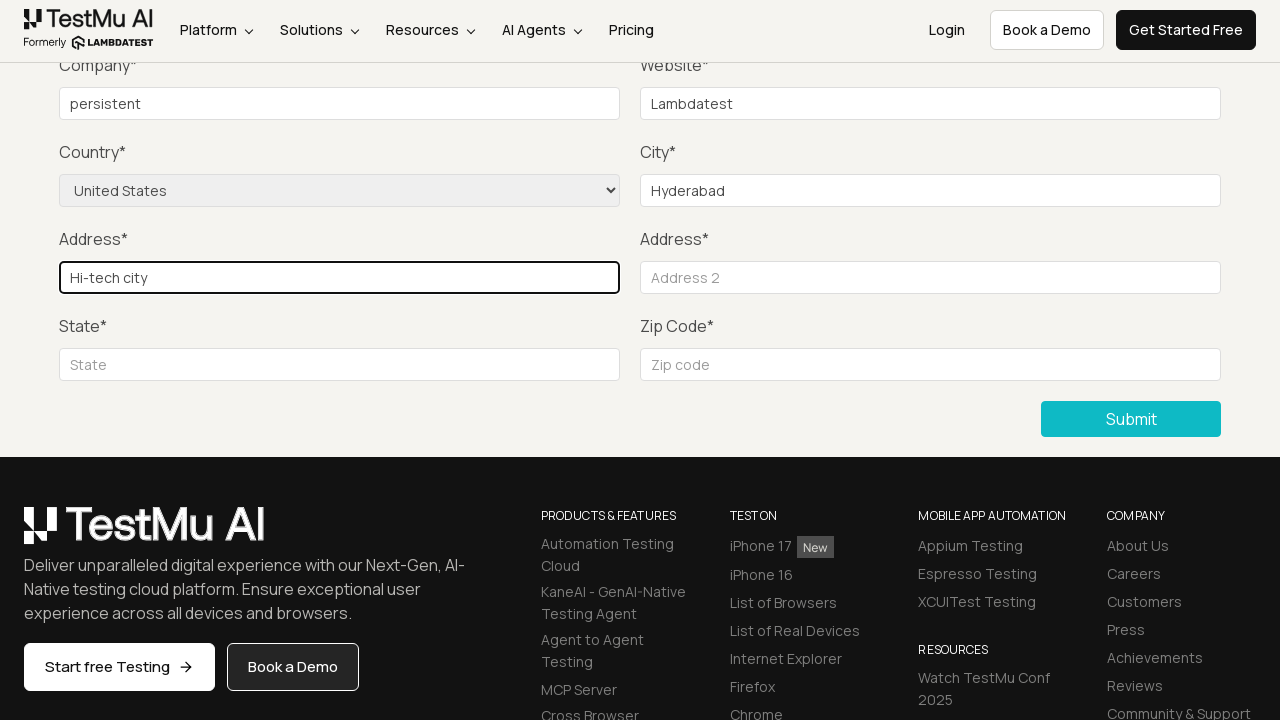

Filled in Address 2 field with 'madhapur' on #inputAddress2
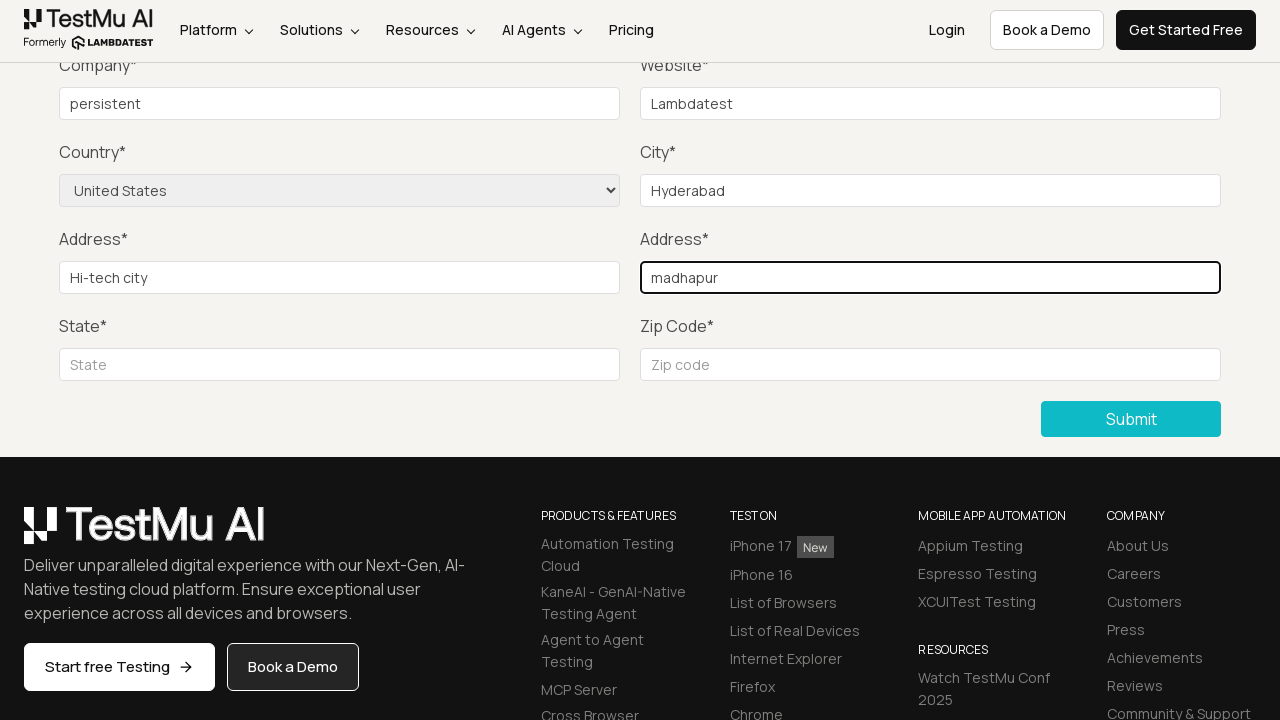

Filled in State field with 'Telangana' on #inputState
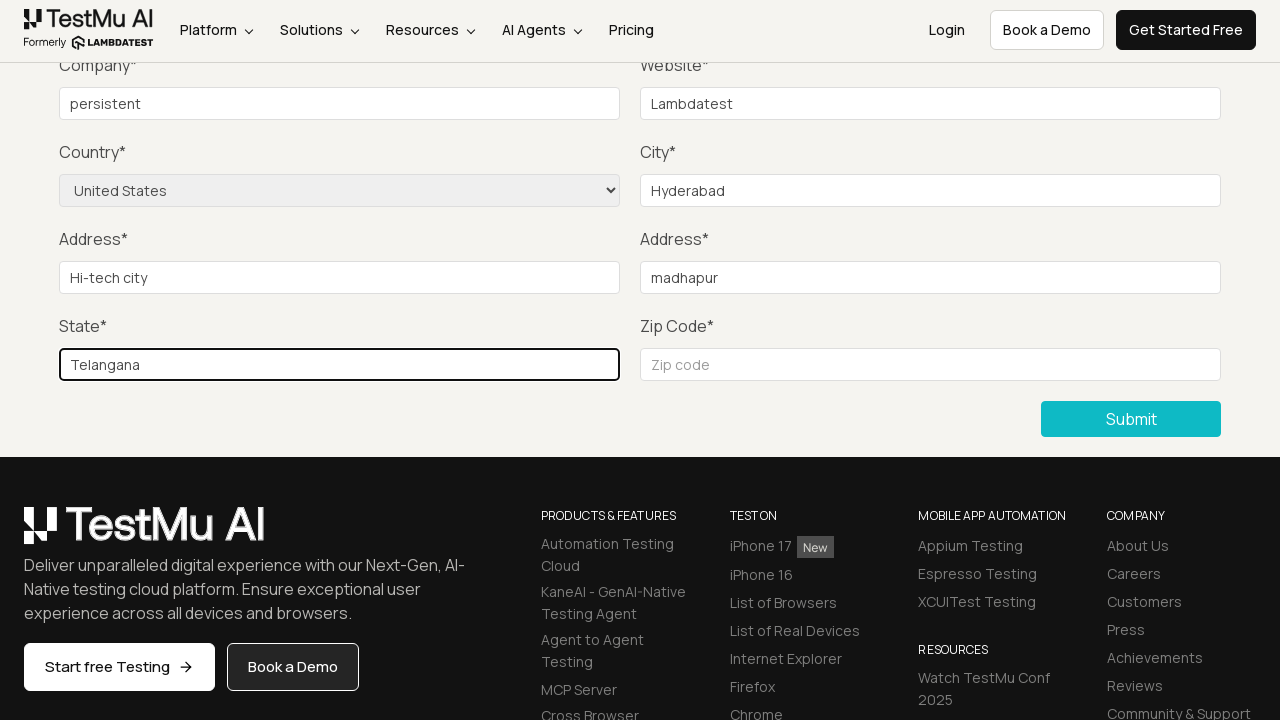

Filled in Zip Code field with '50018' on #inputZip
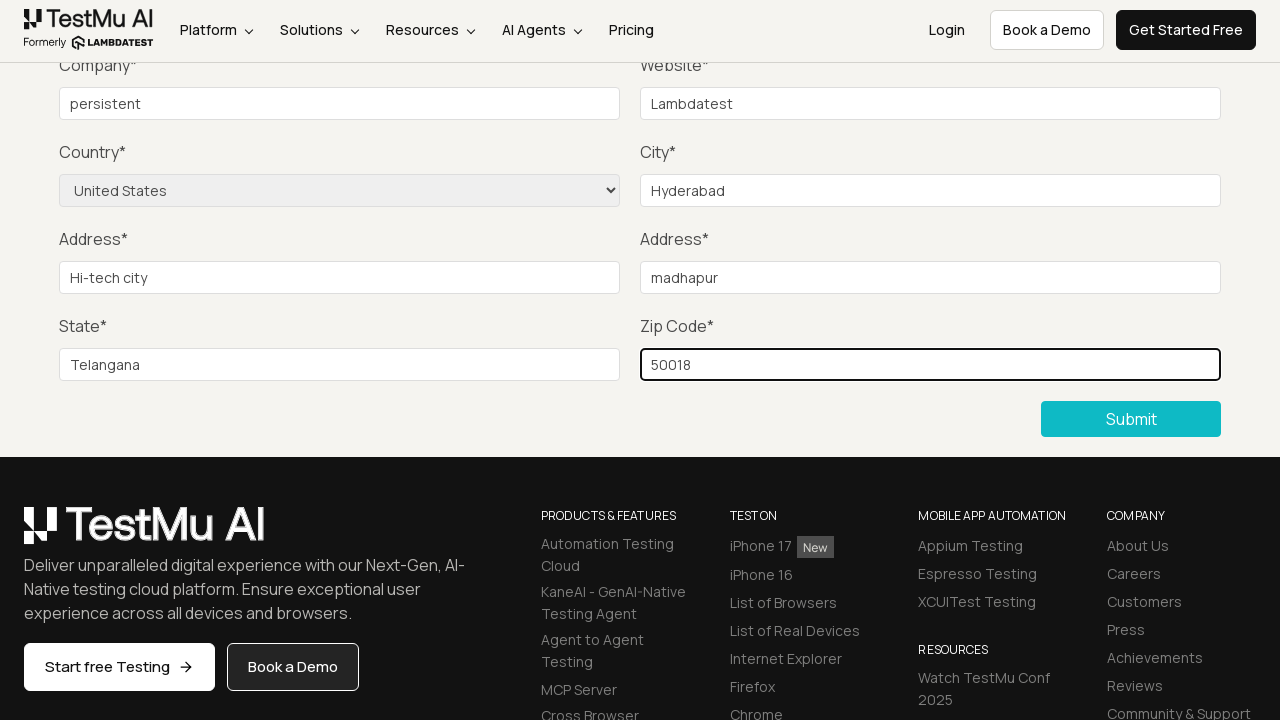

Clicked Submit button after filling all form fields at (1131, 419) on (//button[@type='submit'])[2]
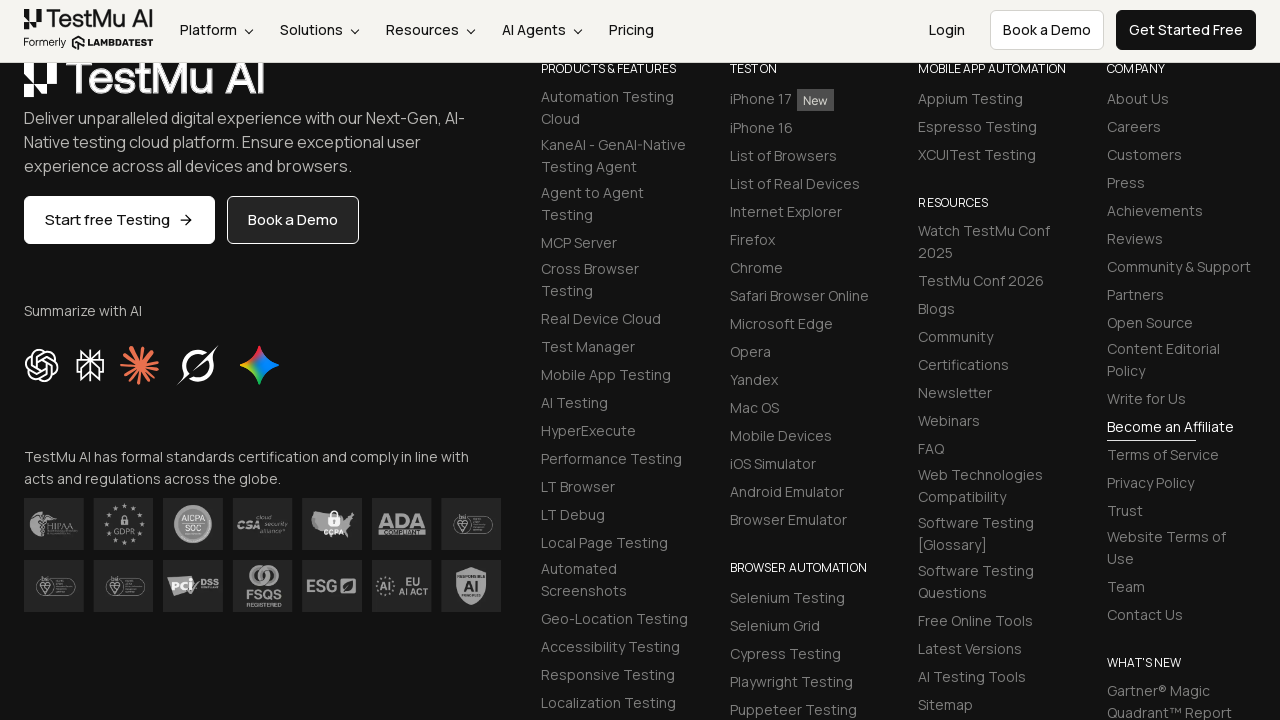

Form submitted successfully - success message displayed
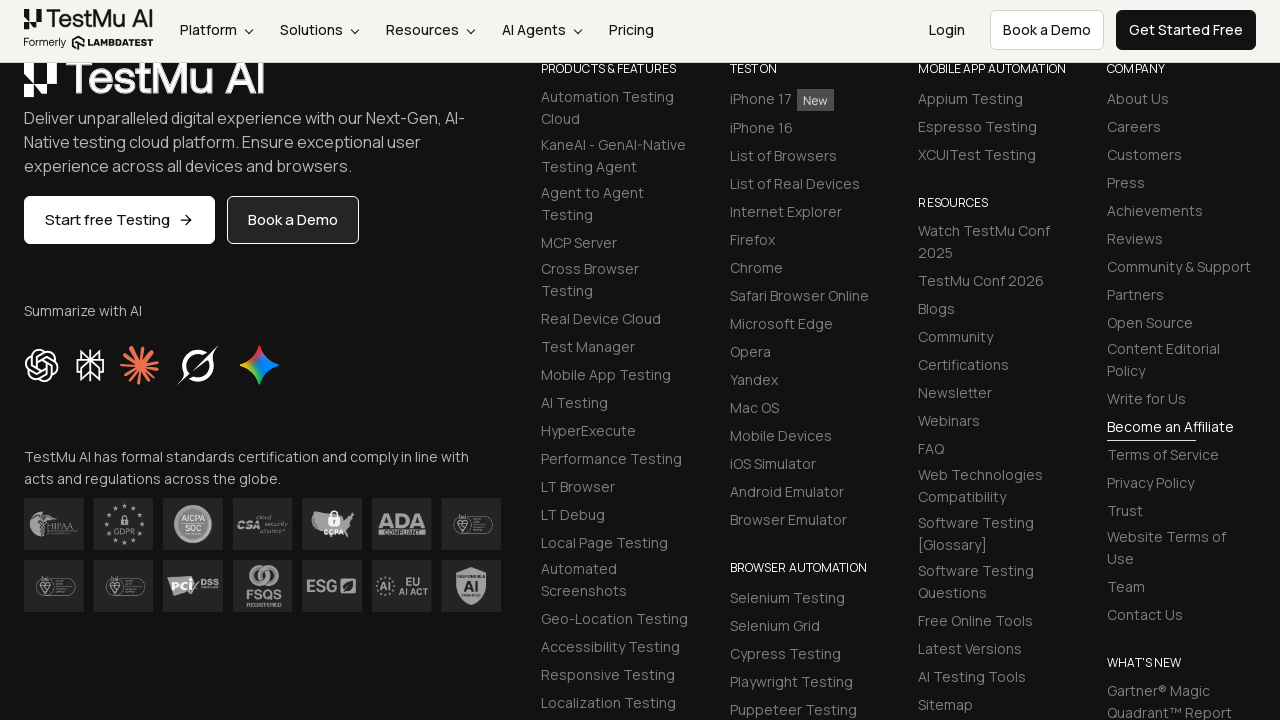

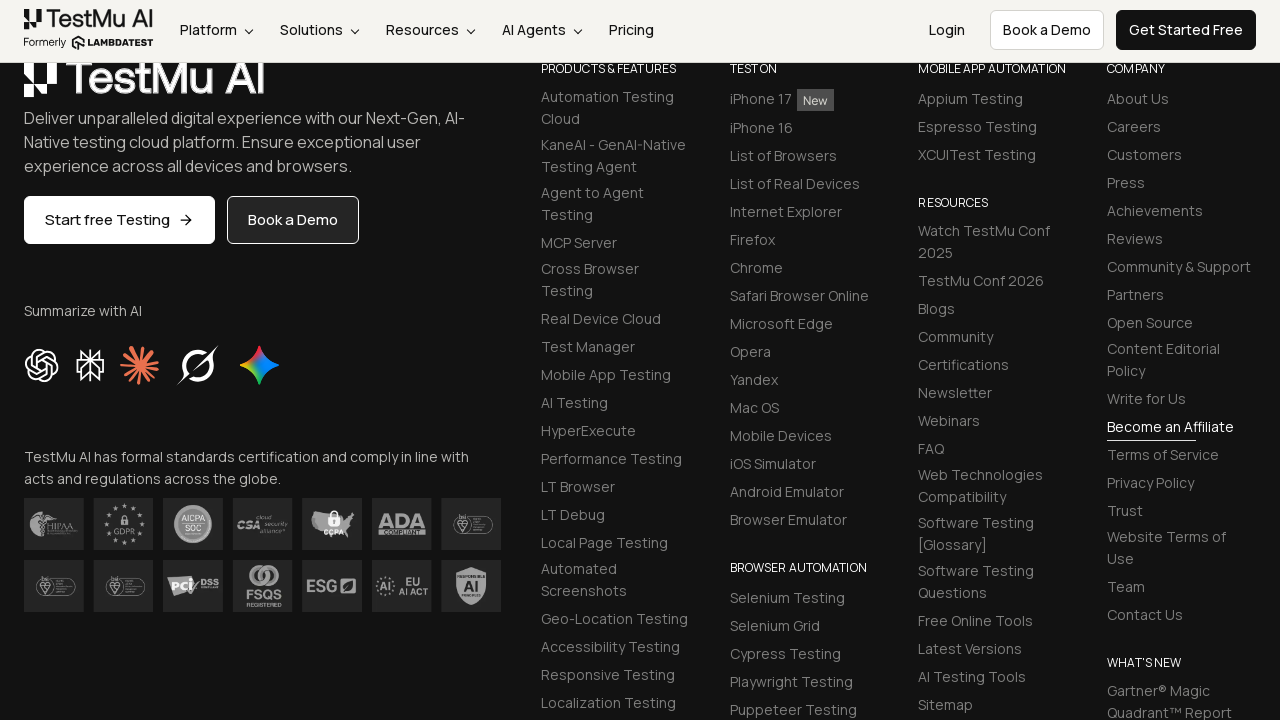